Tests a calendar date picker by selecting a specific date (June 15, 2027) through year, month, and day navigation

Starting URL: https://rahulshettyacademy.com/seleniumPractise/#/offers

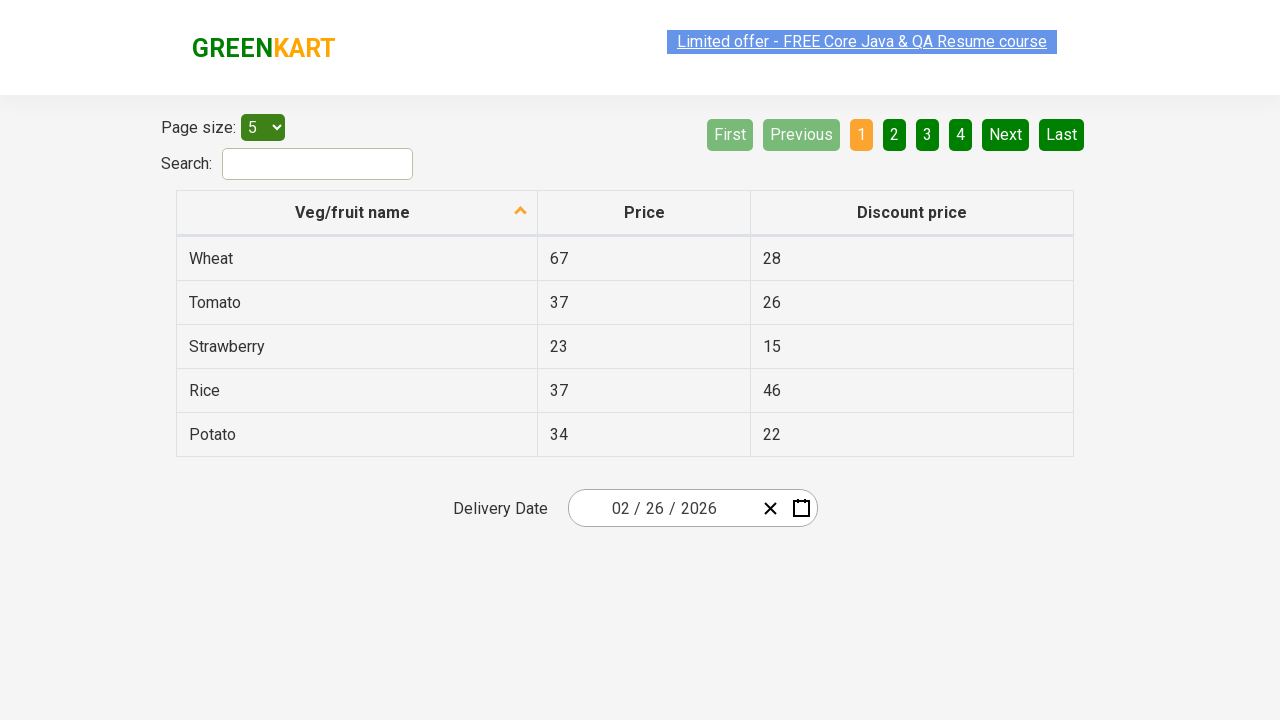

Clicked date picker input to open calendar at (662, 508) on .react-date-picker__inputGroup
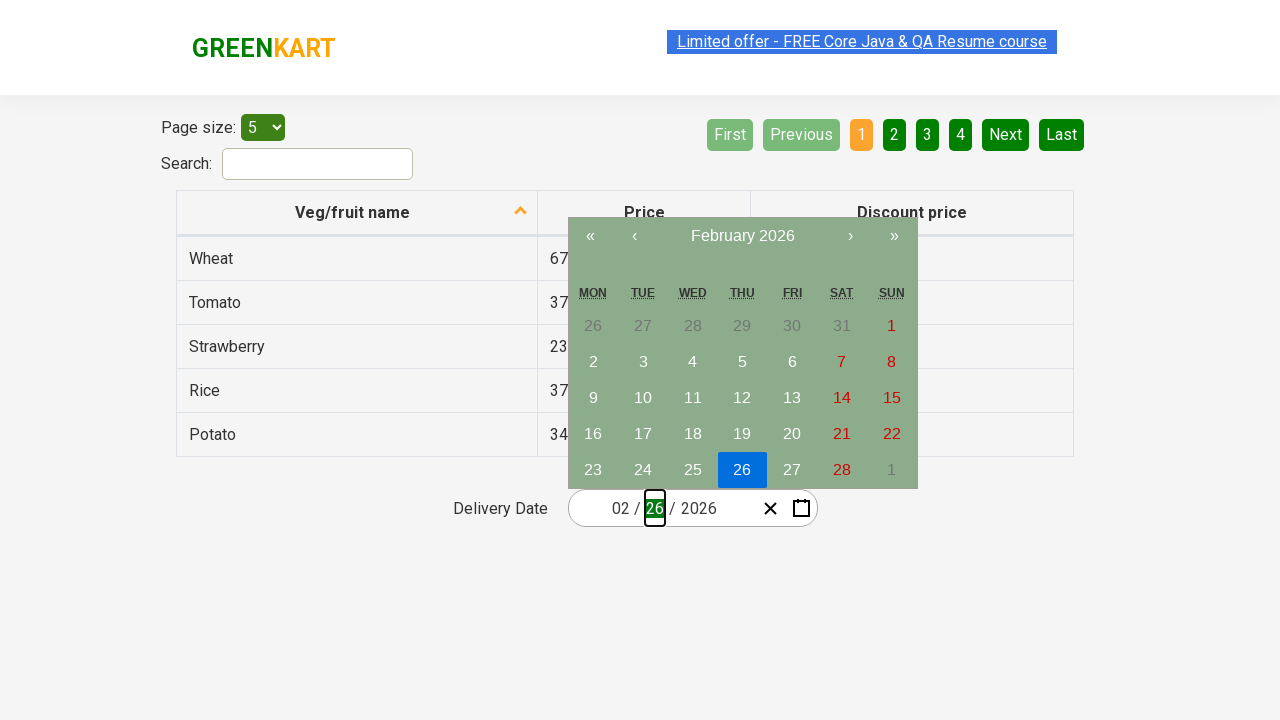

Waited for calendar to load
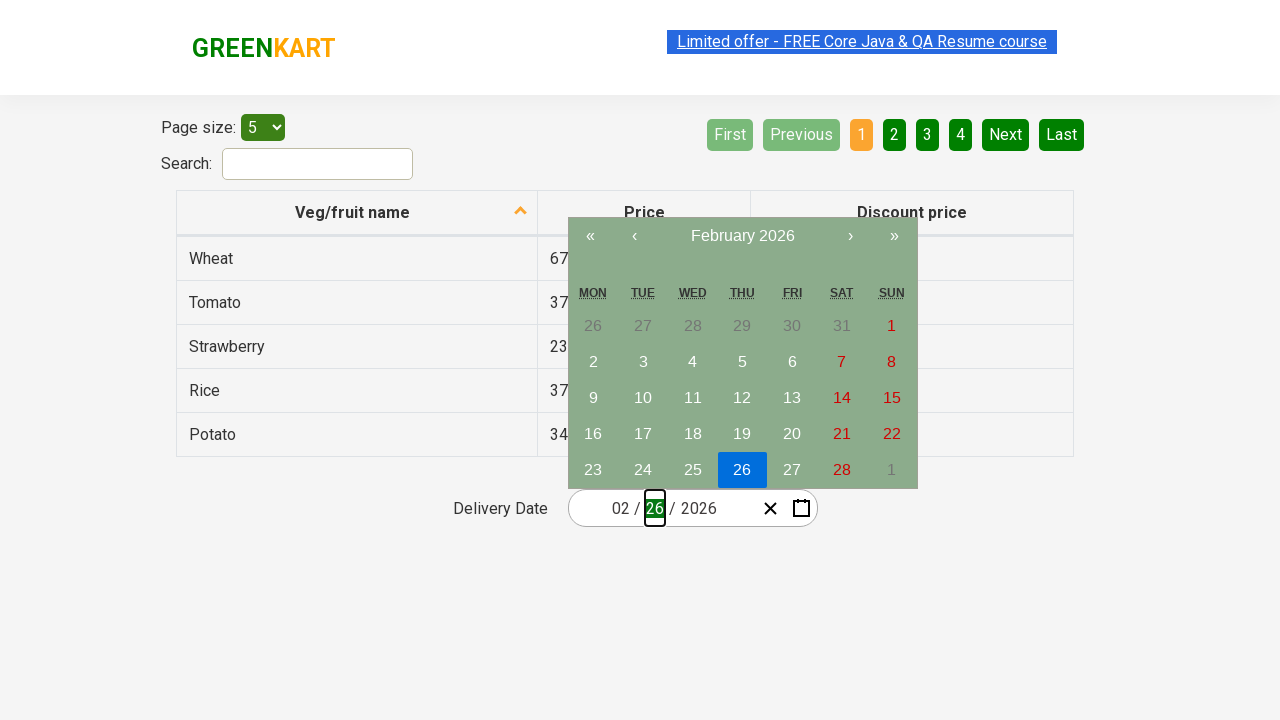

Clicked navigation label to navigate to month view at (742, 236) on .react-calendar__navigation__label
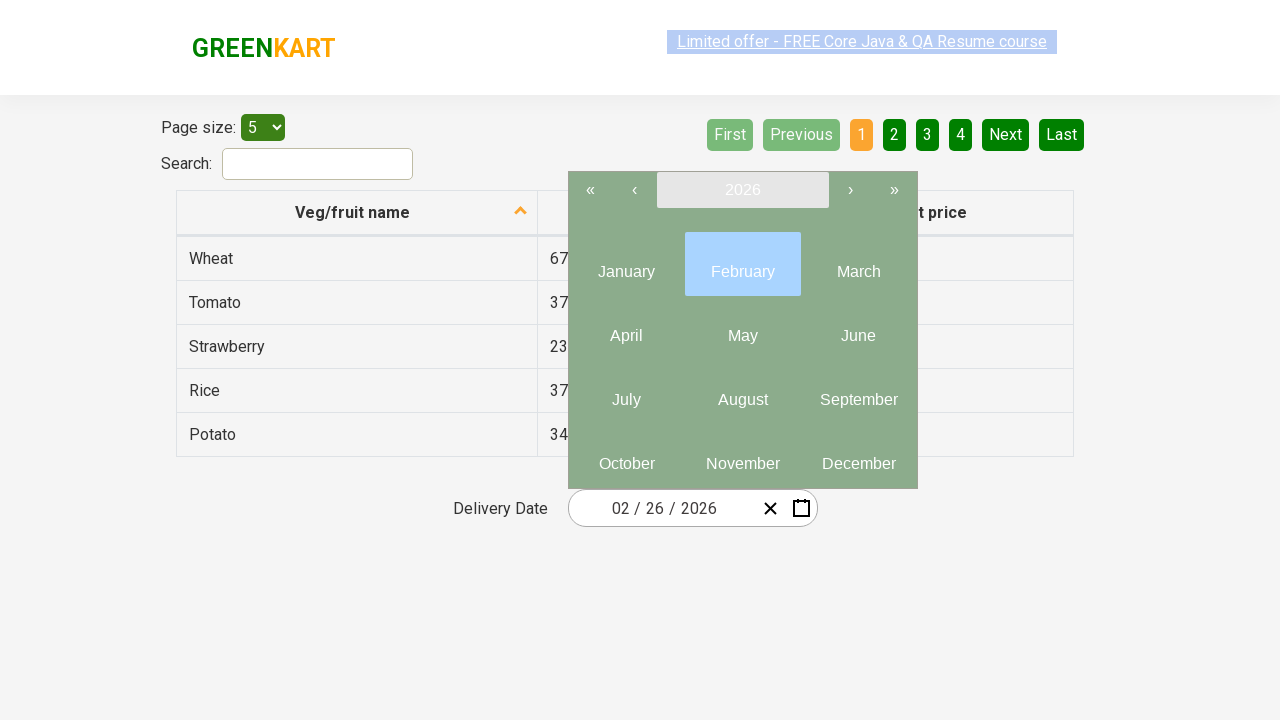

Waited for month view to load
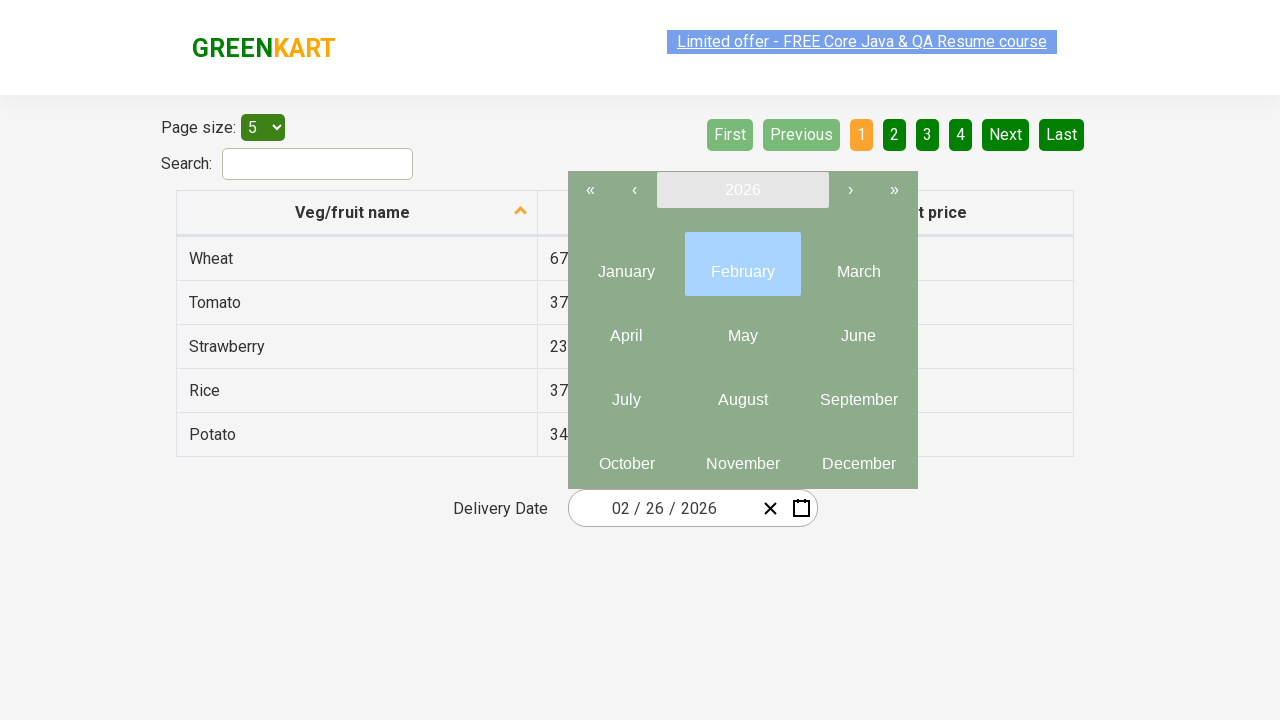

Clicked navigation label again to navigate to year view at (742, 190) on .react-calendar__navigation__label
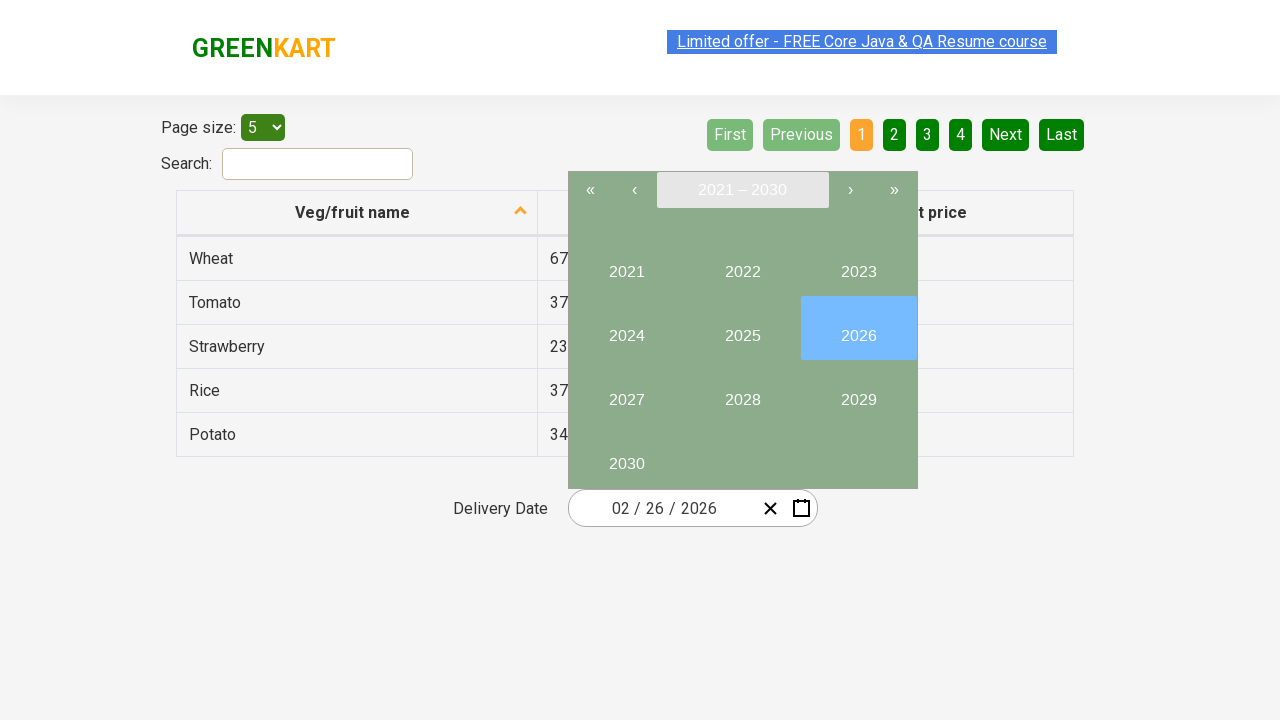

Waited for year view to load
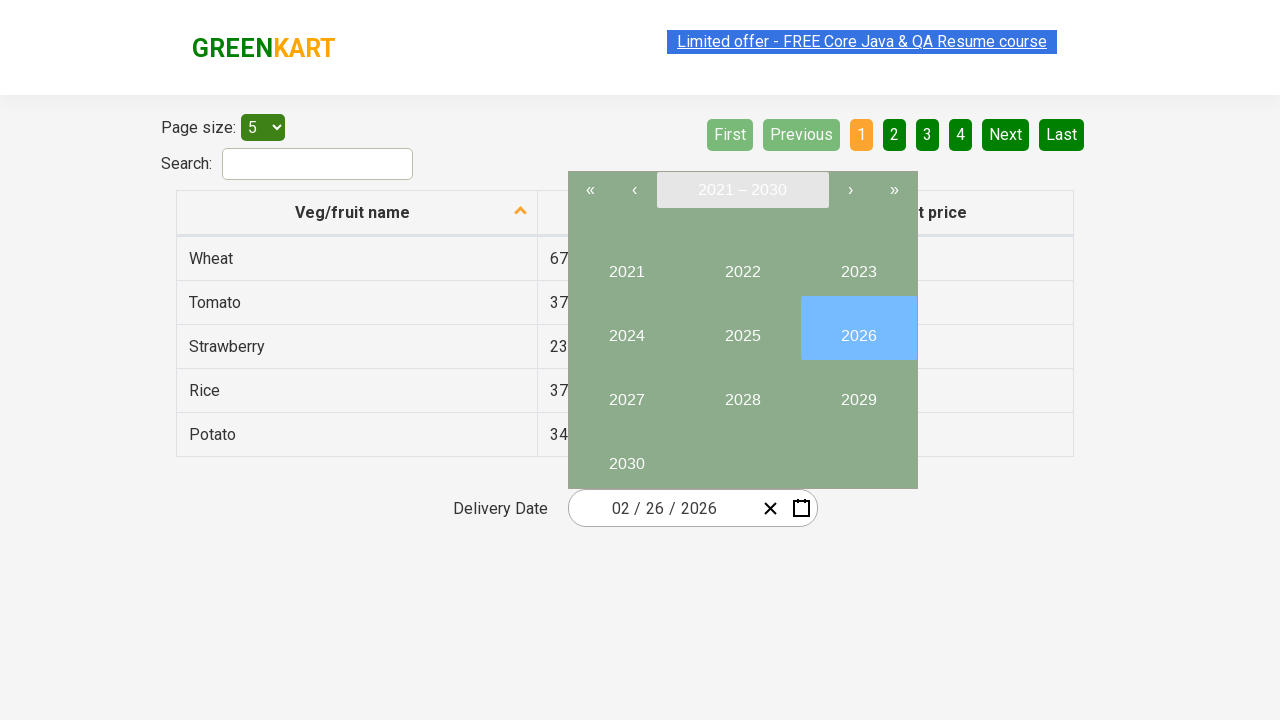

Selected year 2027 at (626, 392) on button:has-text('2027')
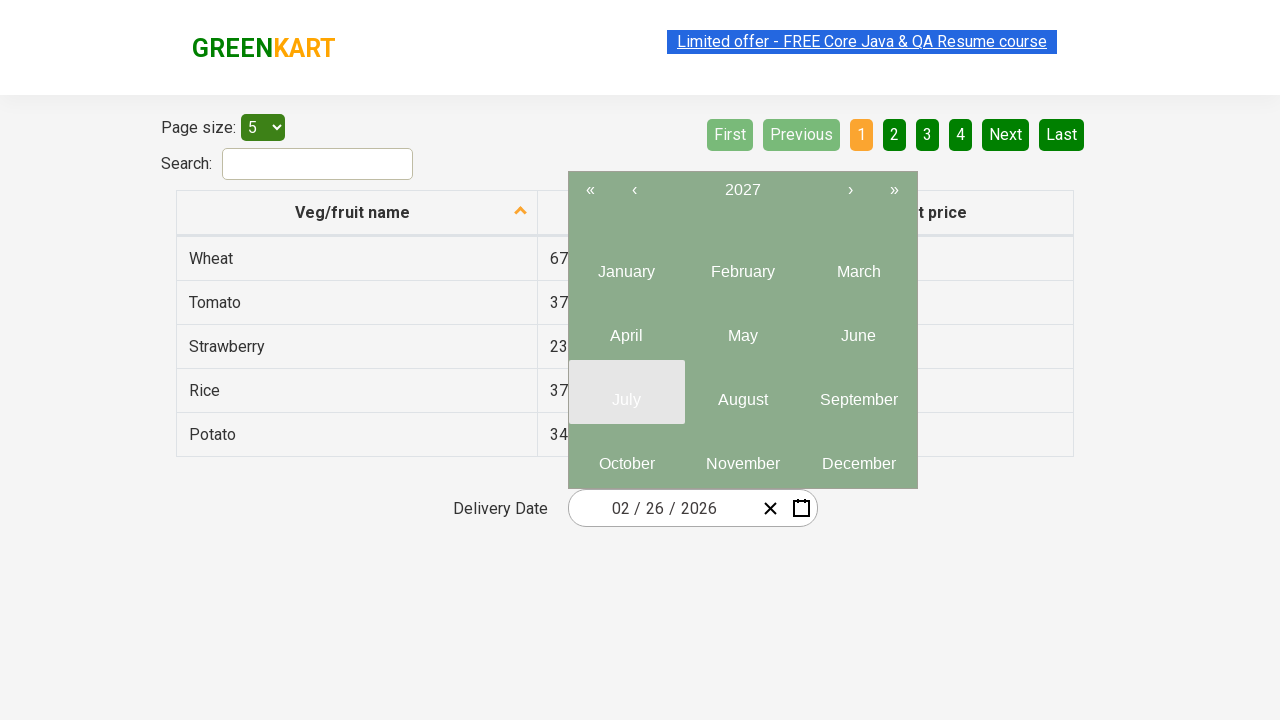

Waited for year selection to process
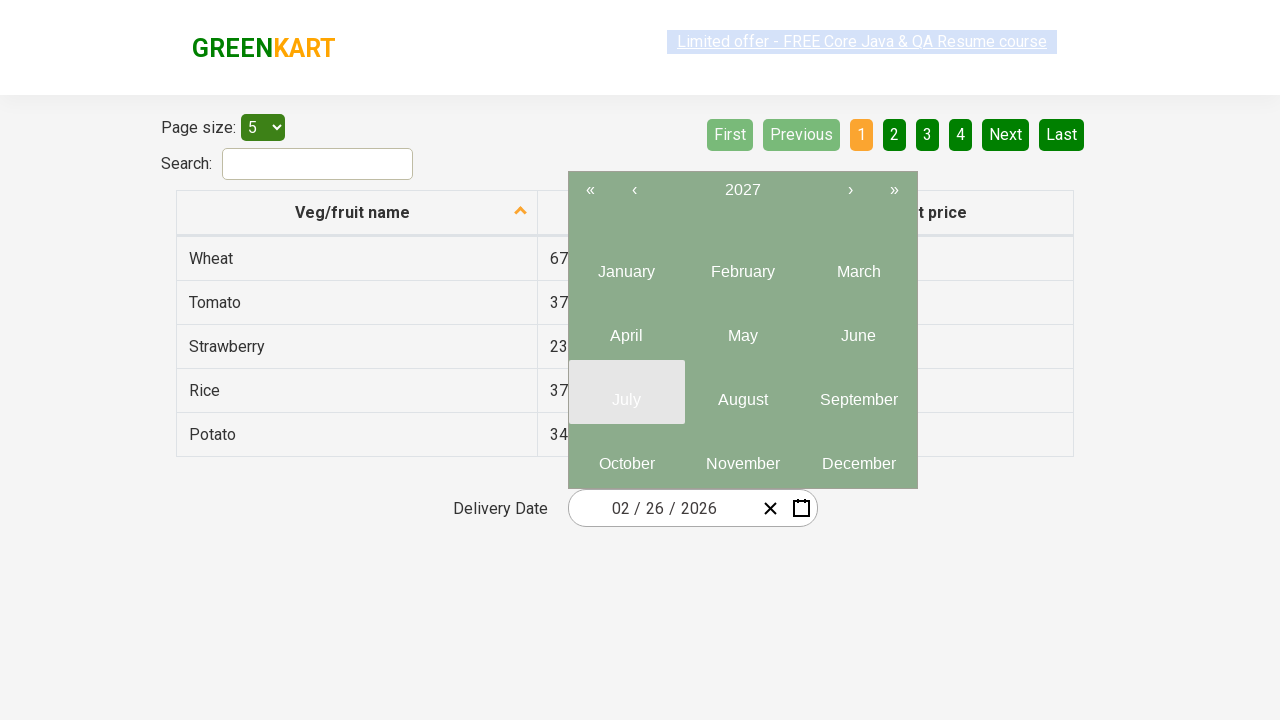

Selected month 6 (June) at (858, 328) on .react-calendar__year-view__months__month >> nth=5
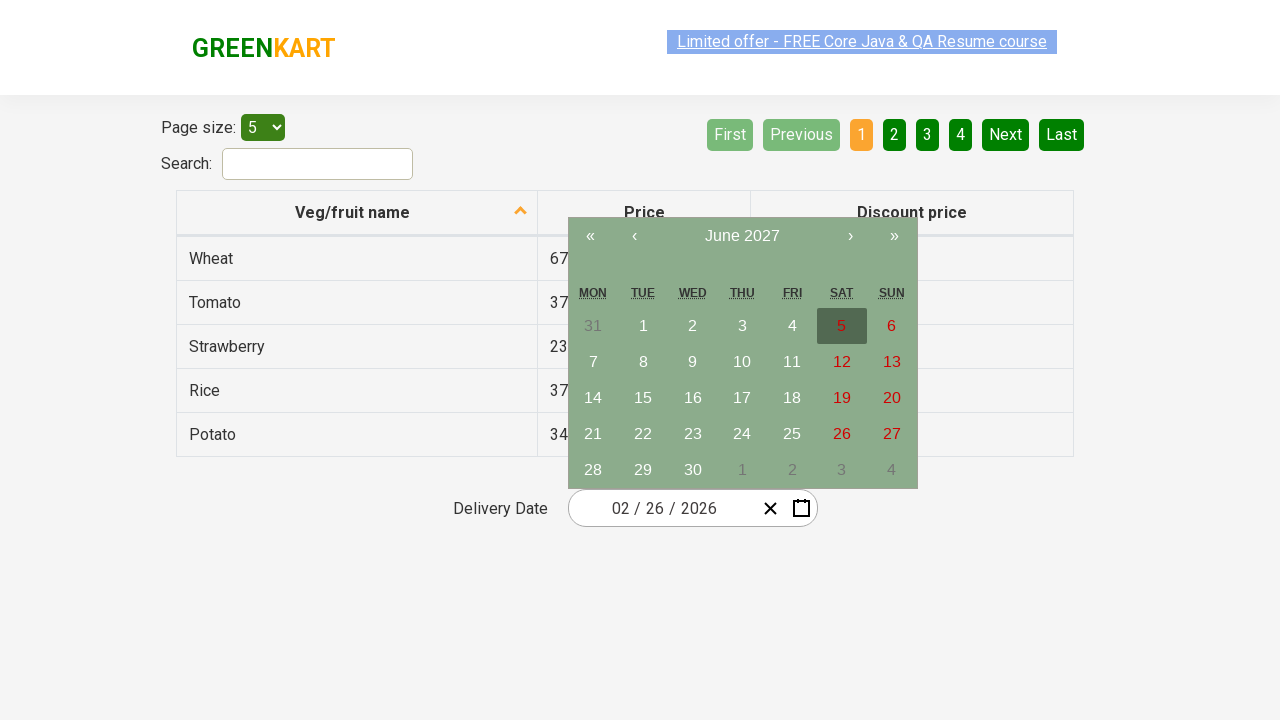

Waited for month selection to process
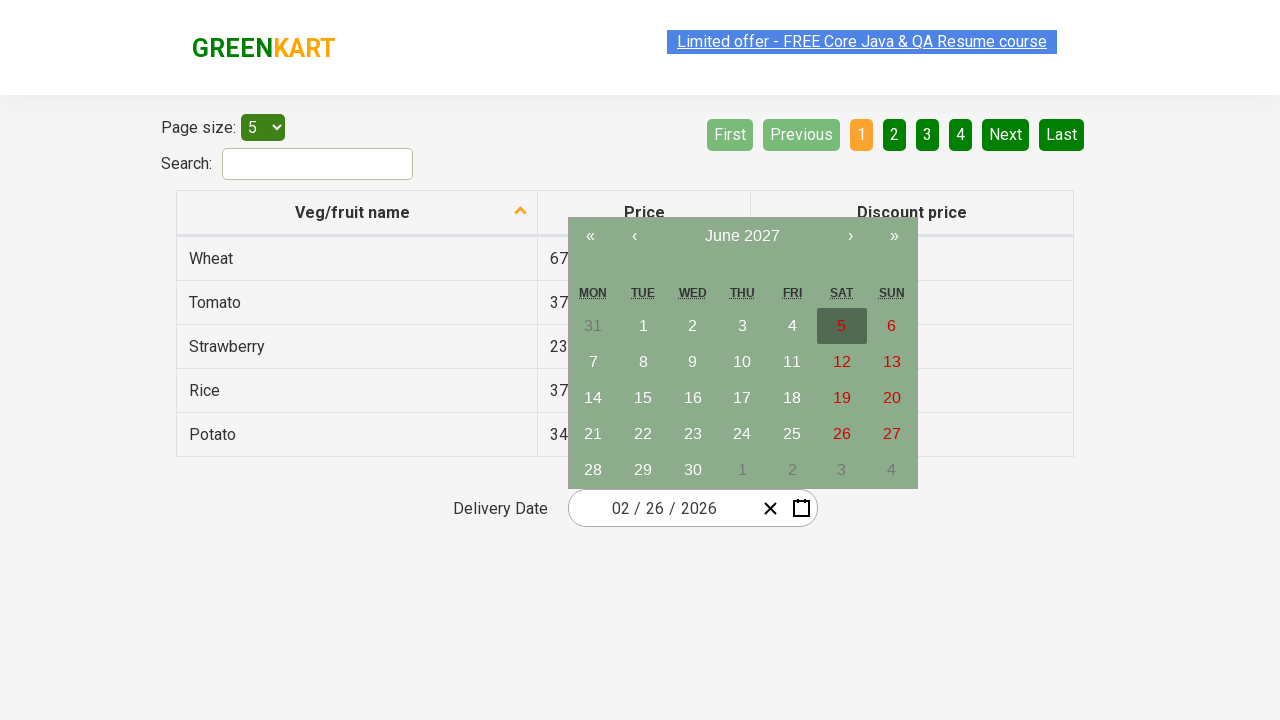

Selected date 15 at (643, 398) on abbr:has-text('15')
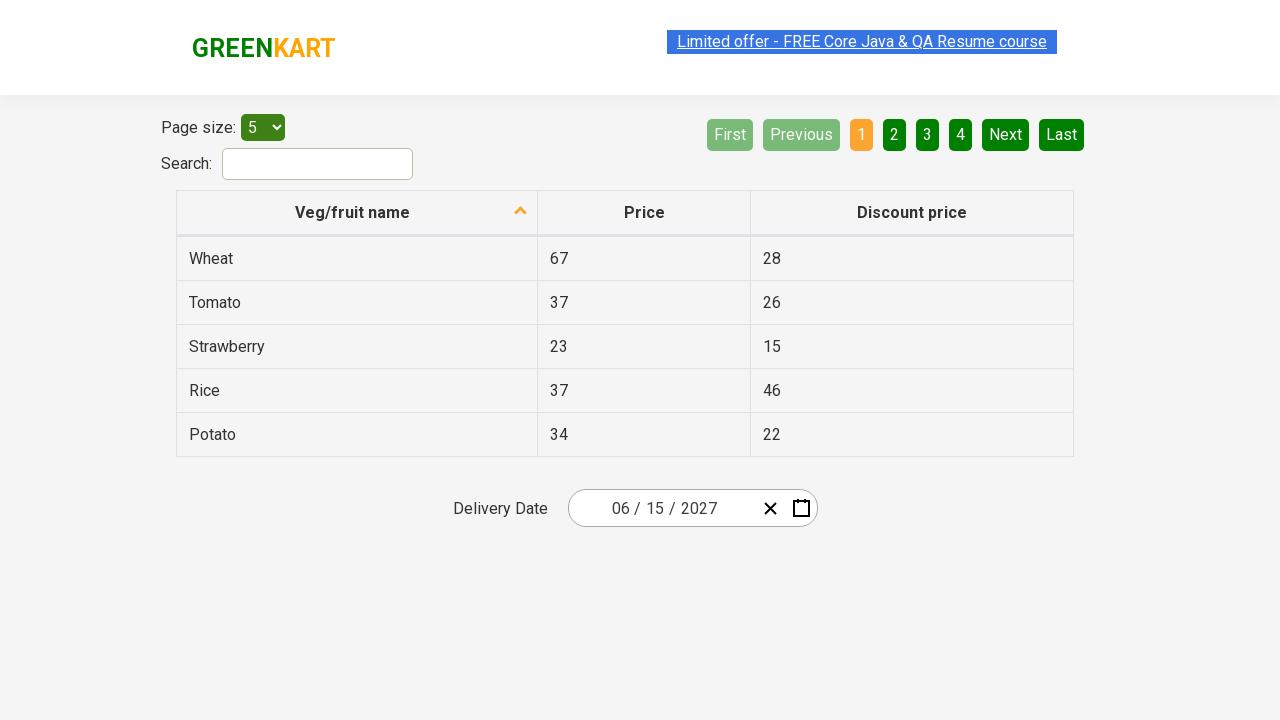

Waited for date selection to process
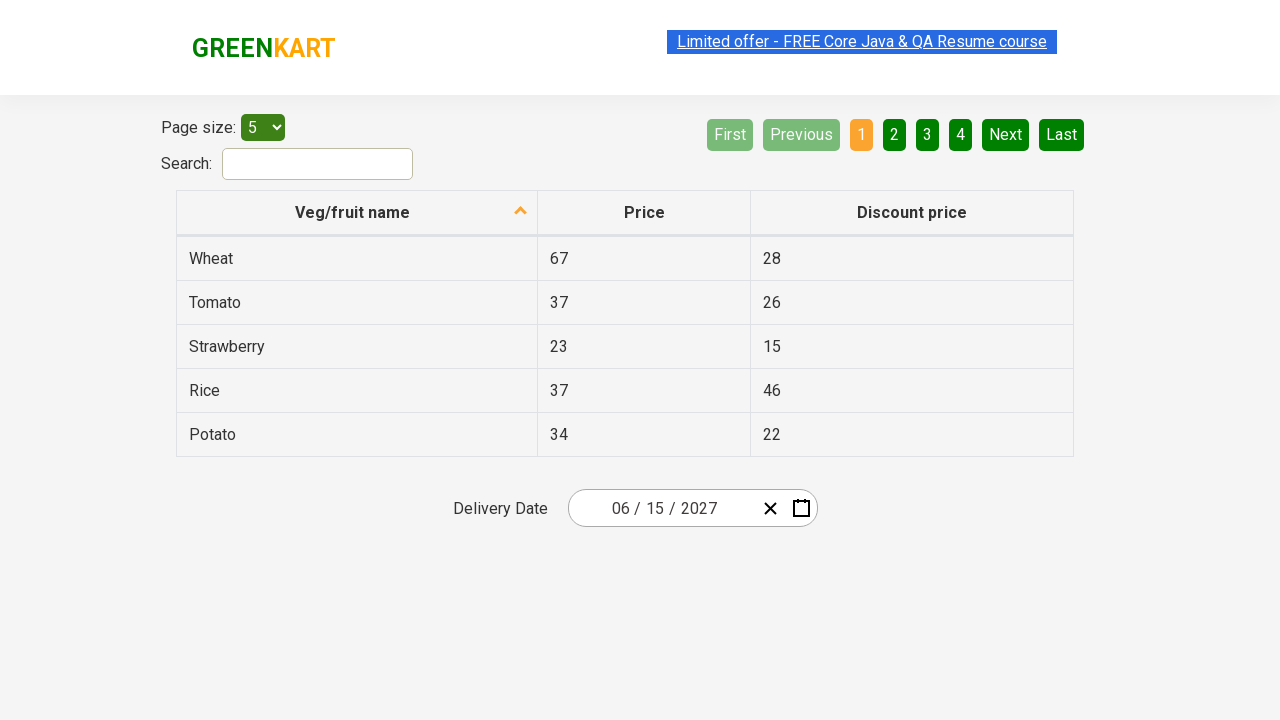

Retrieved all date input fields for verification
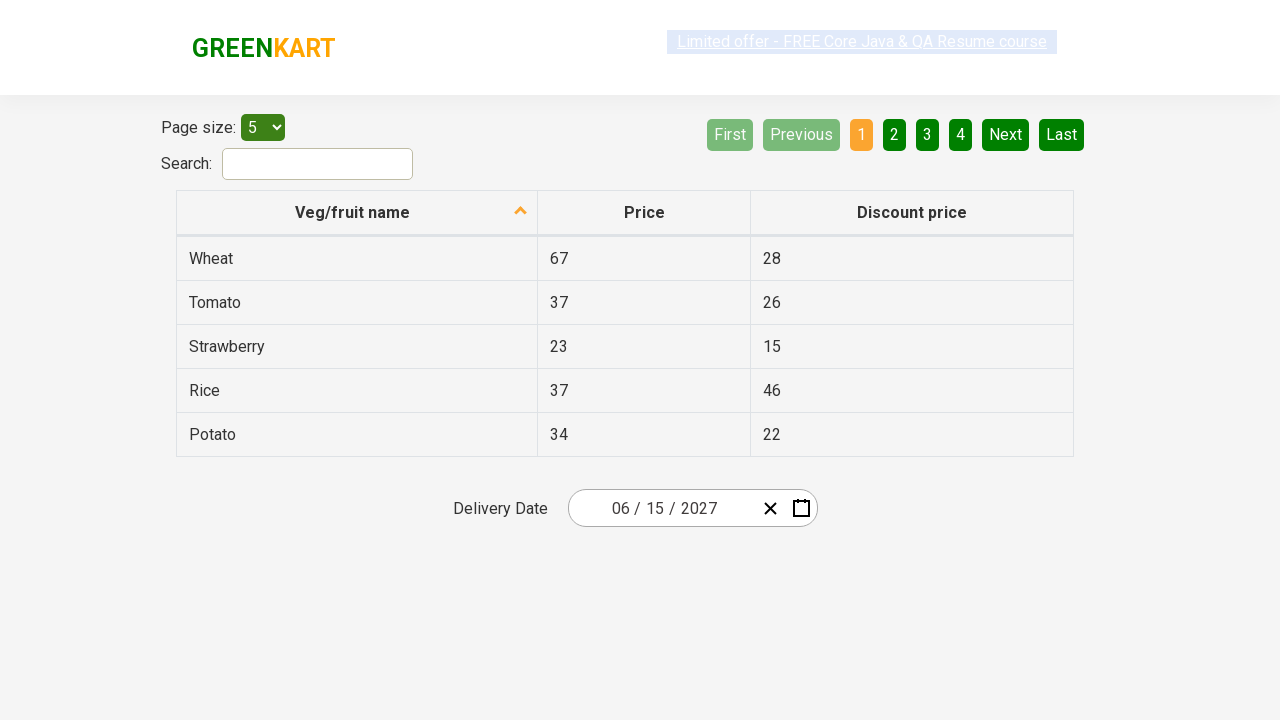

Retrieved value '6' from input field 0
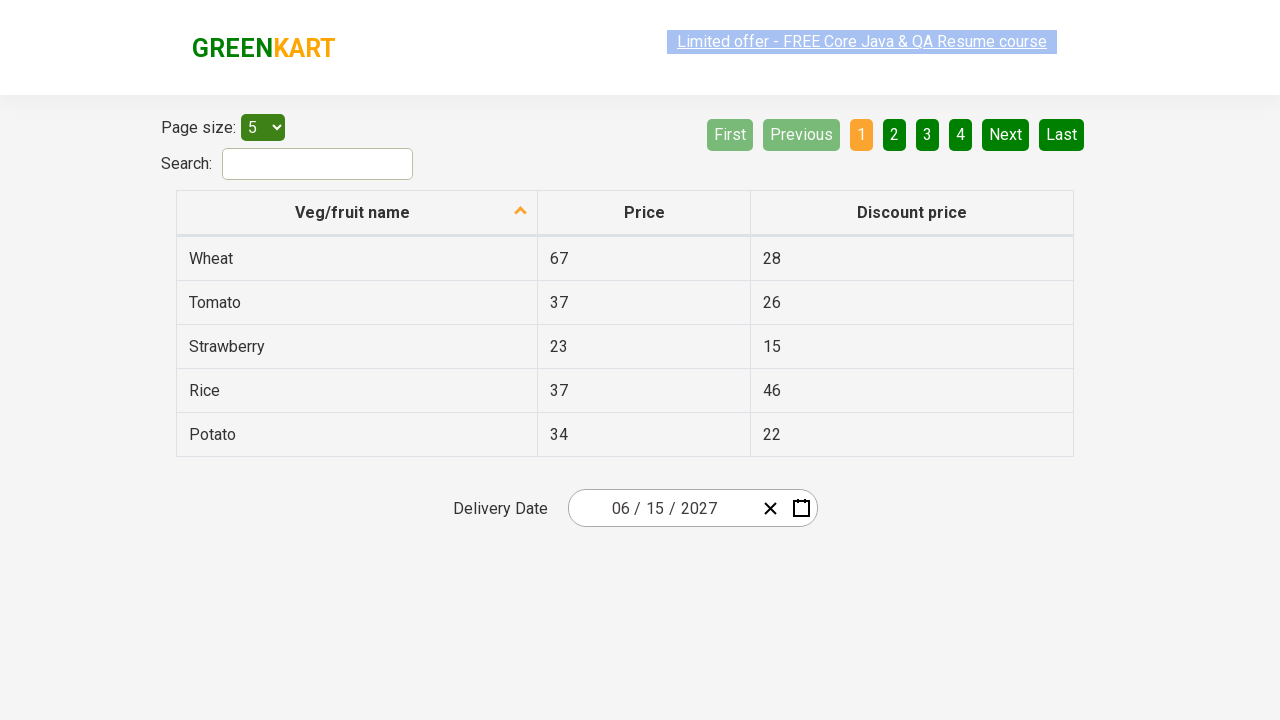

Verified input field 0 matches expected value '6'
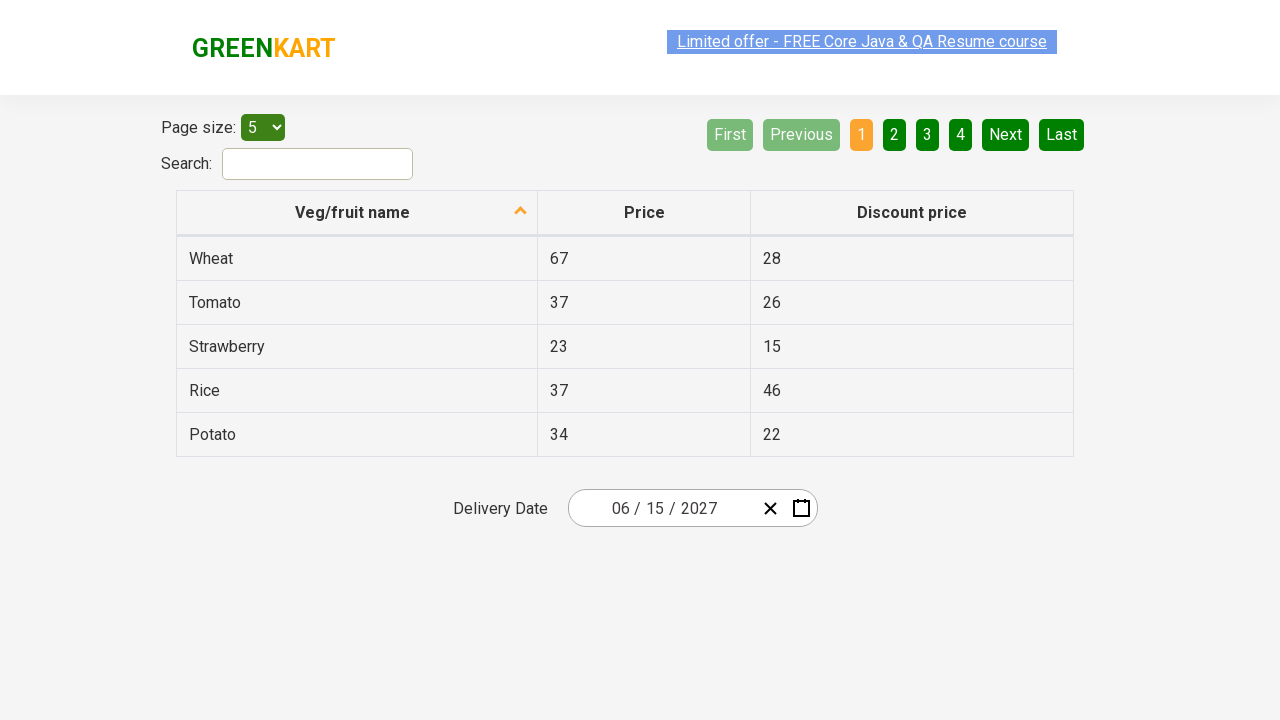

Retrieved value '15' from input field 1
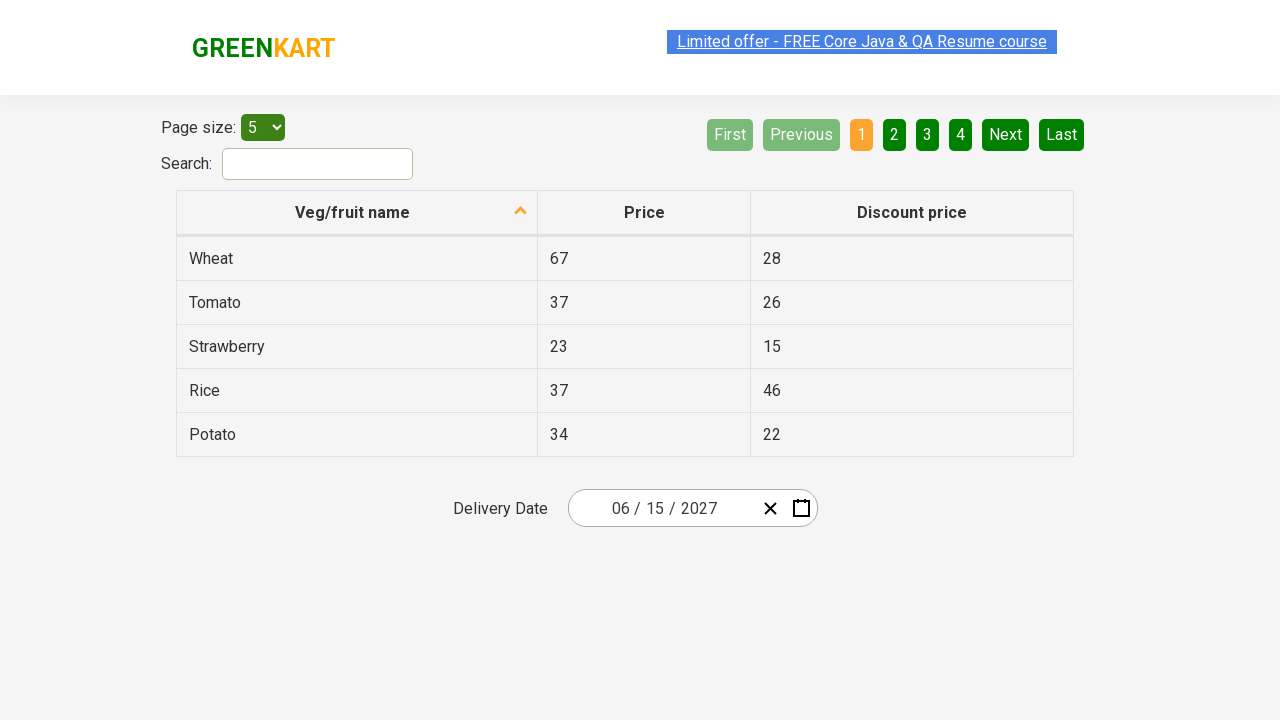

Verified input field 1 matches expected value '15'
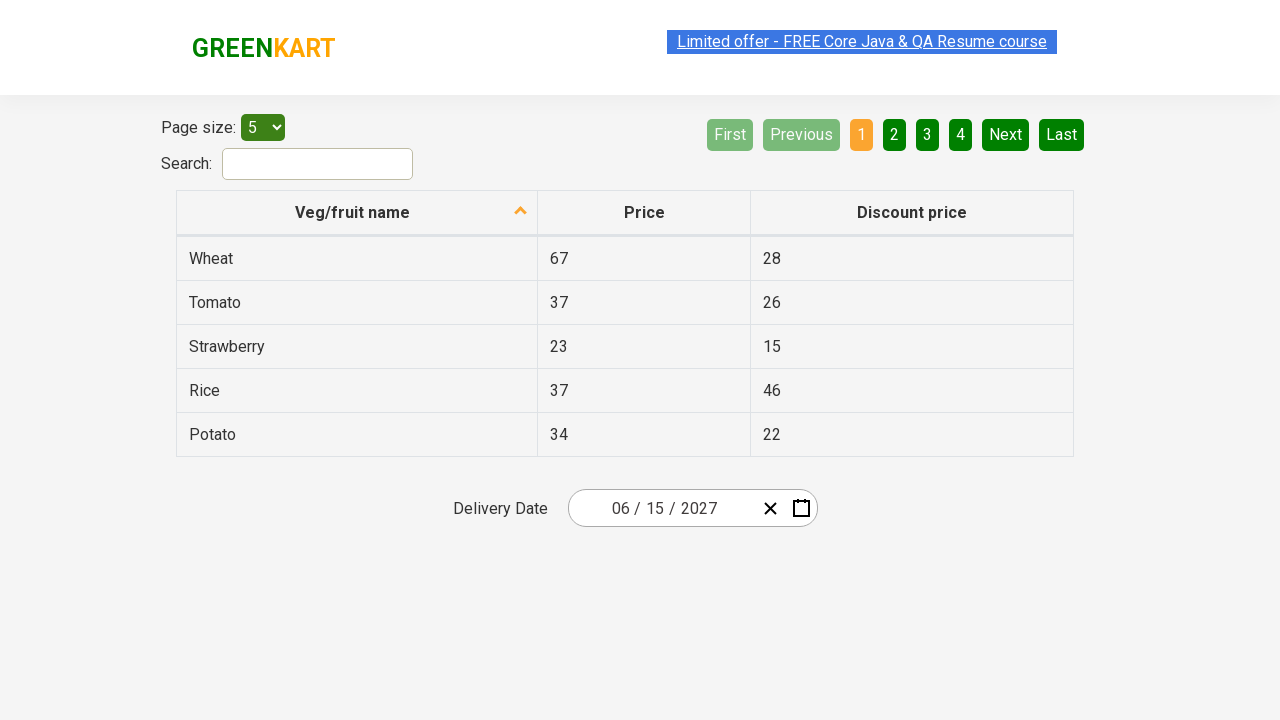

Retrieved value '2027' from input field 2
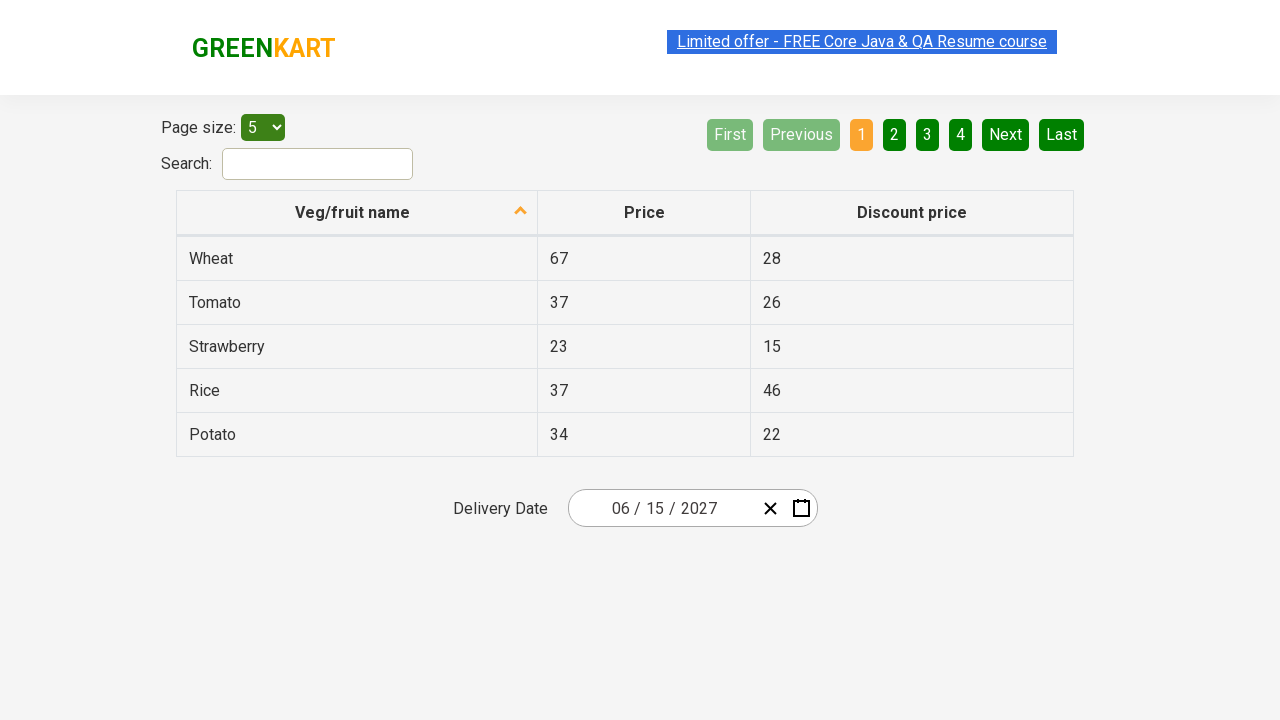

Verified input field 2 matches expected value '2027'
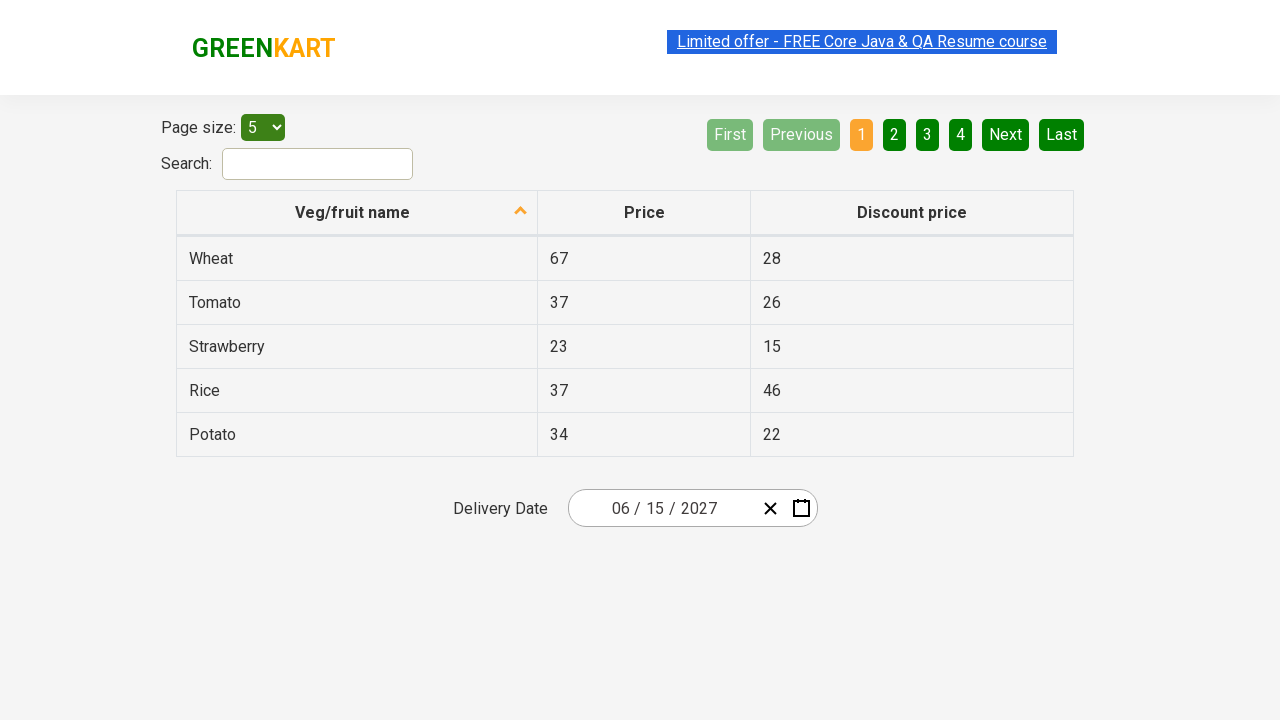

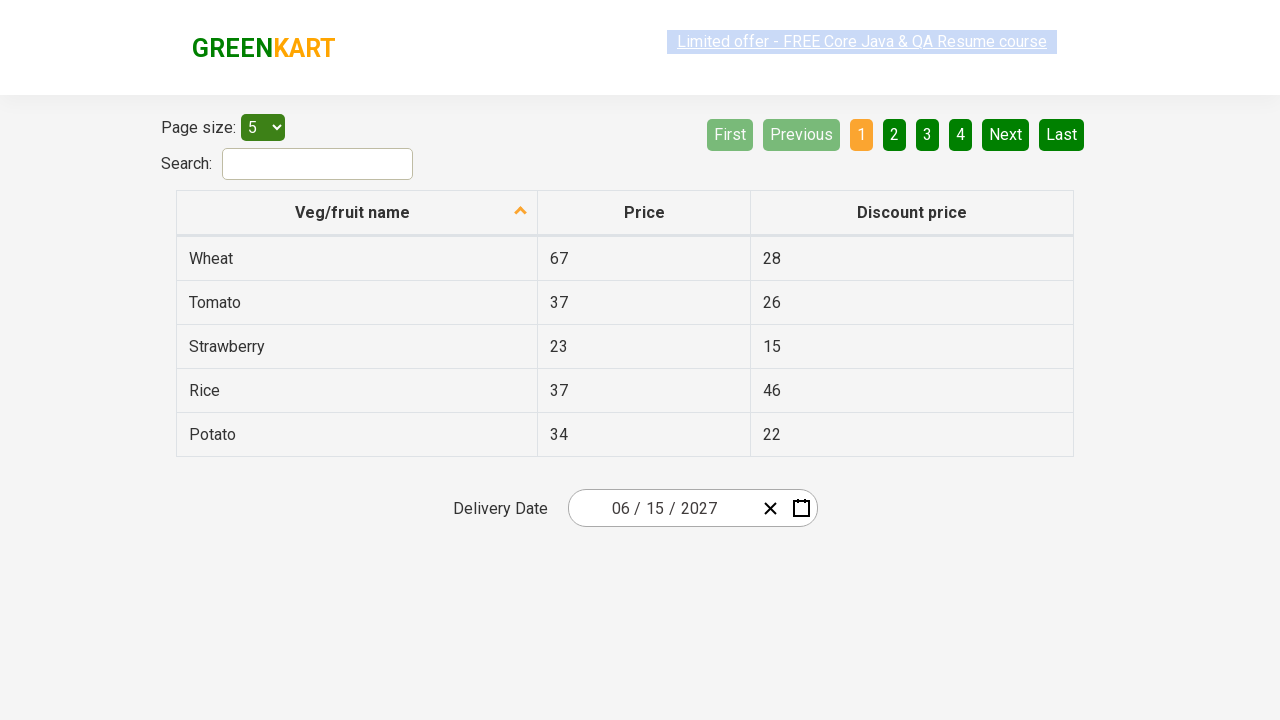